Tests the search functionality on Python.org by entering "pycon" in the search box and submitting the form, then verifying that search results are returned.

Starting URL: http://www.python.org

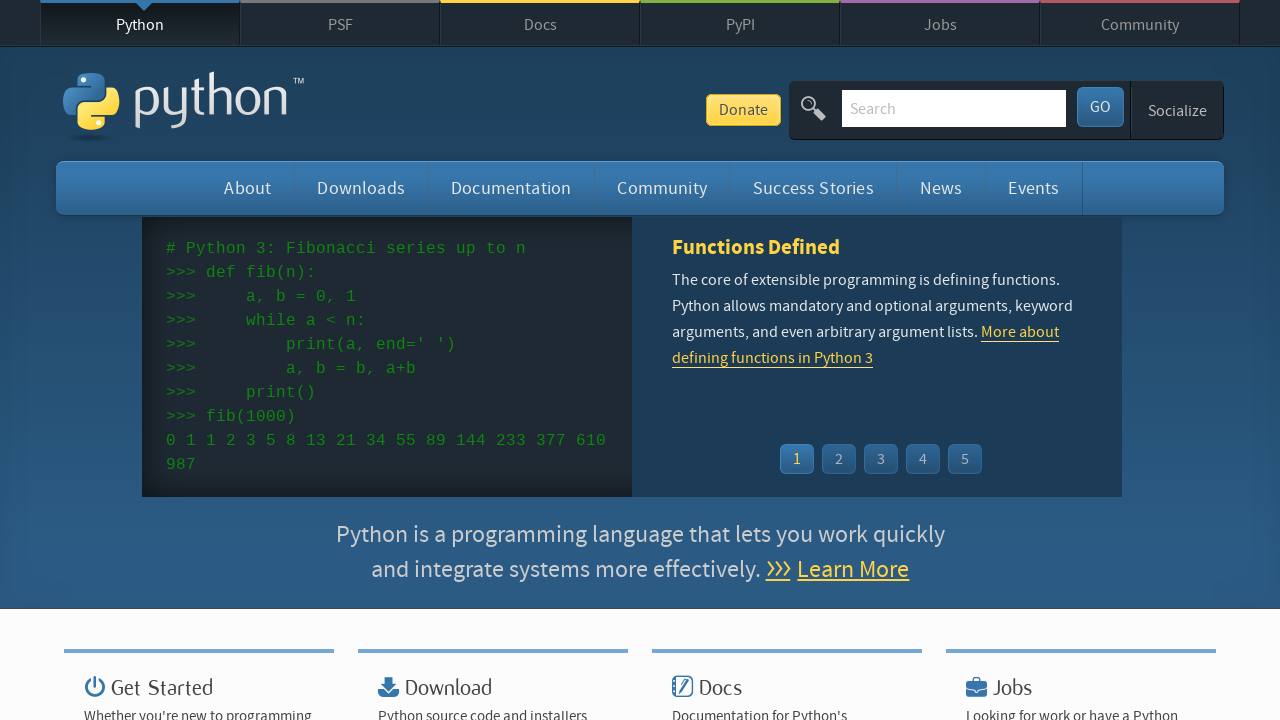

Filled search box with 'pycon' on input[name='q']
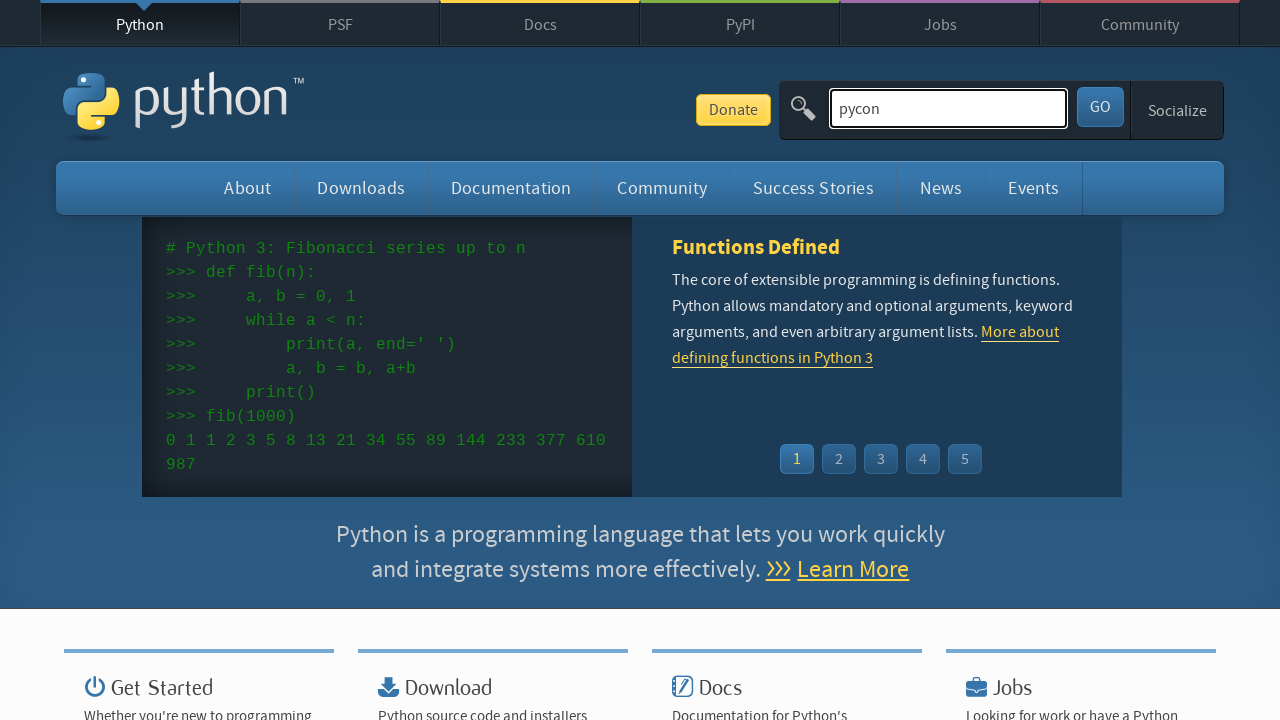

Pressed Enter to submit the search form on input[name='q']
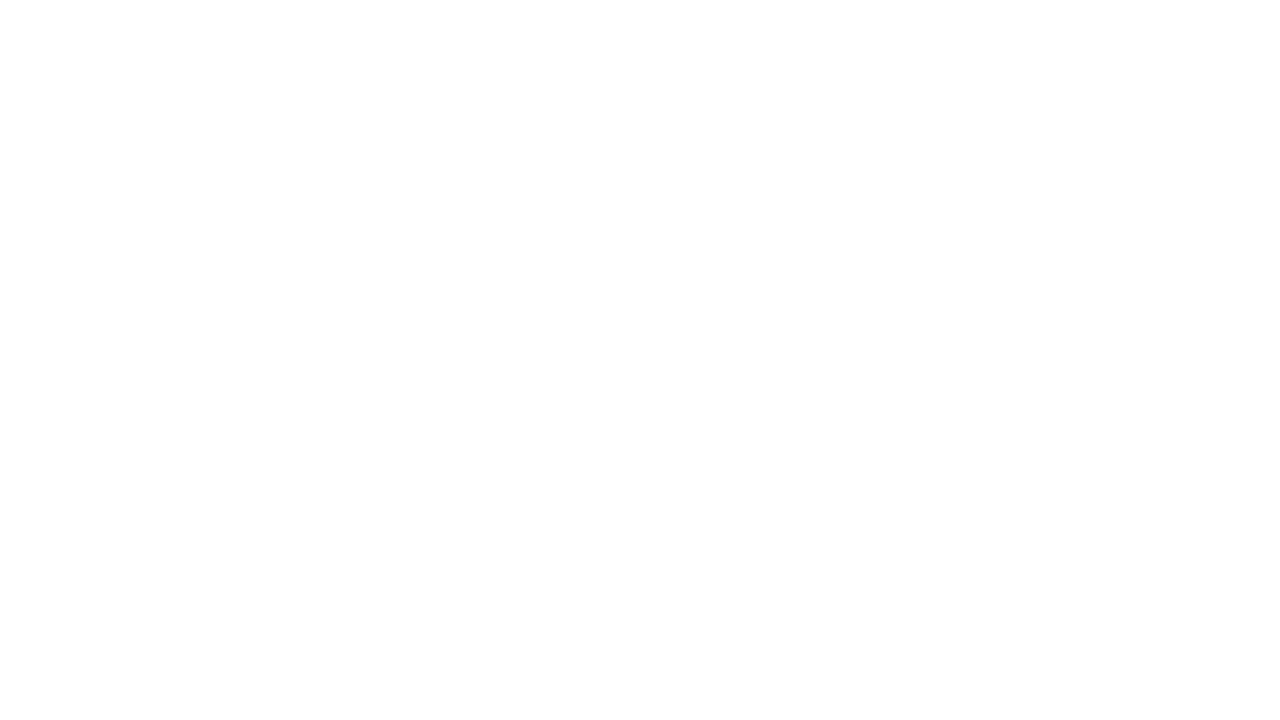

Search results page loaded successfully
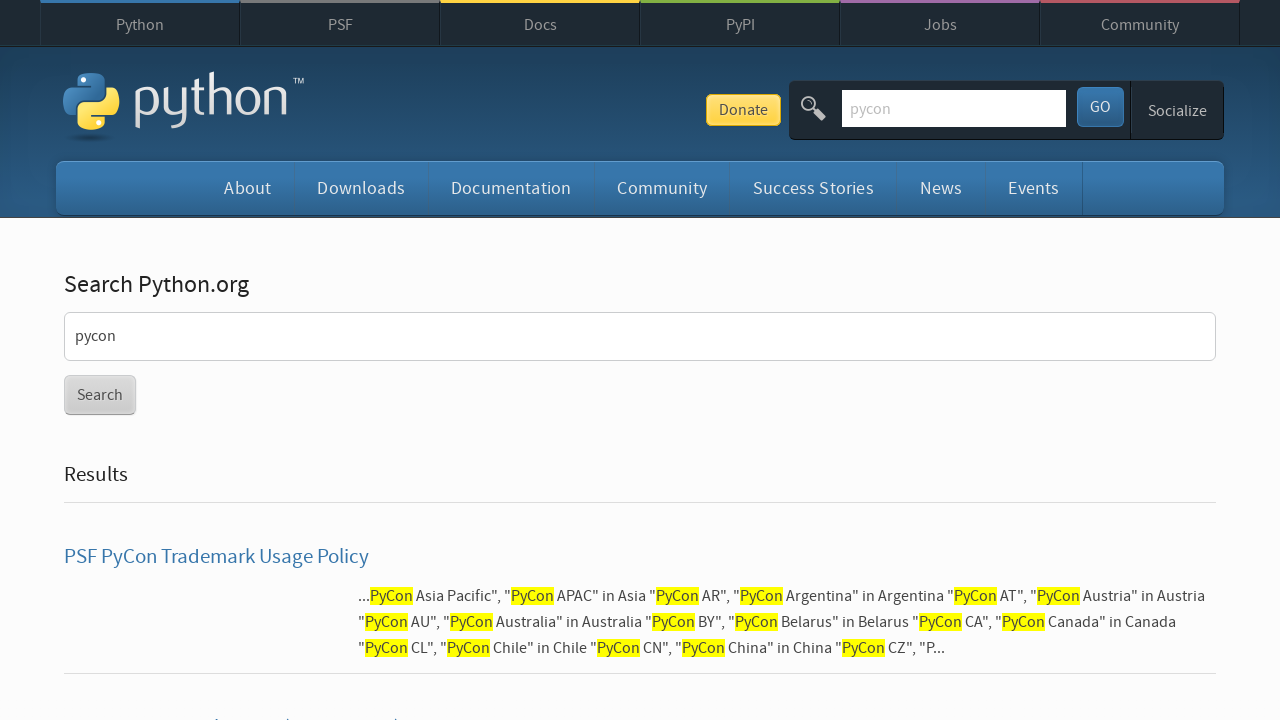

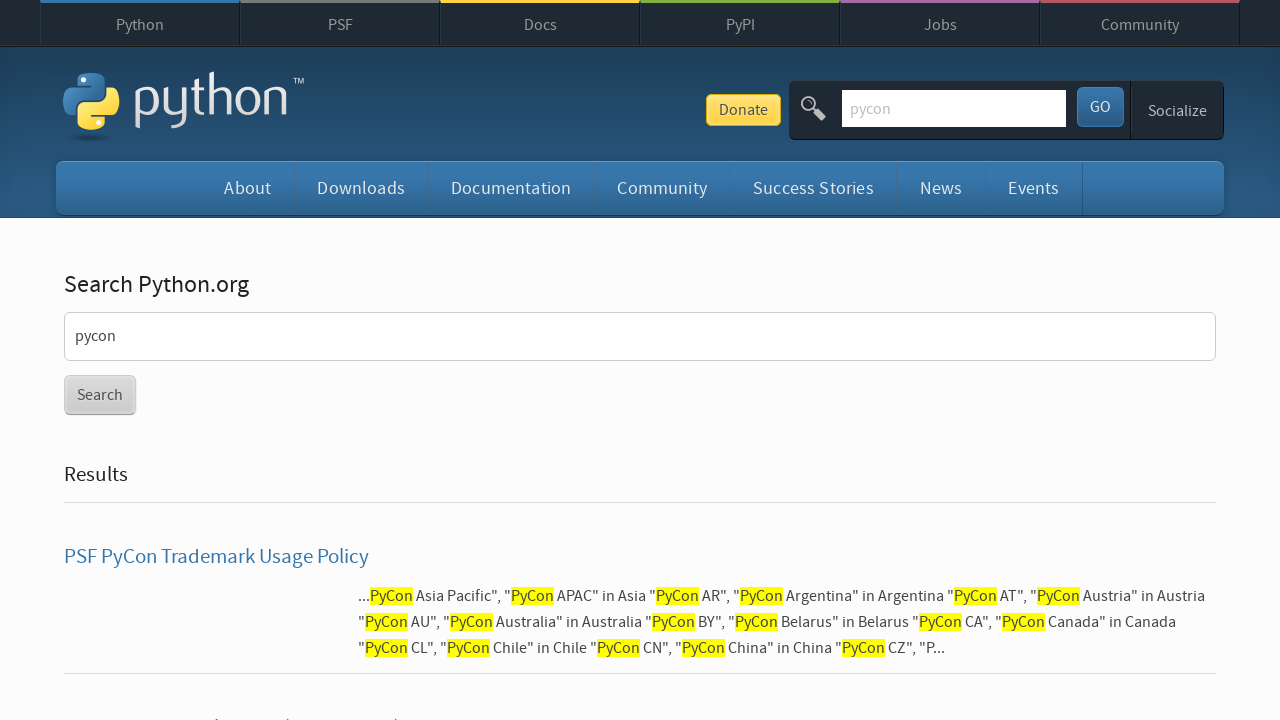